Tests a practice registration form by filling in student details including name, email, gender, phone number, date of birth, subjects, hobbies, address, and state/city selections, then verifies the submitted data in a confirmation modal.

Starting URL: https://demoqa.com/automation-practice-form

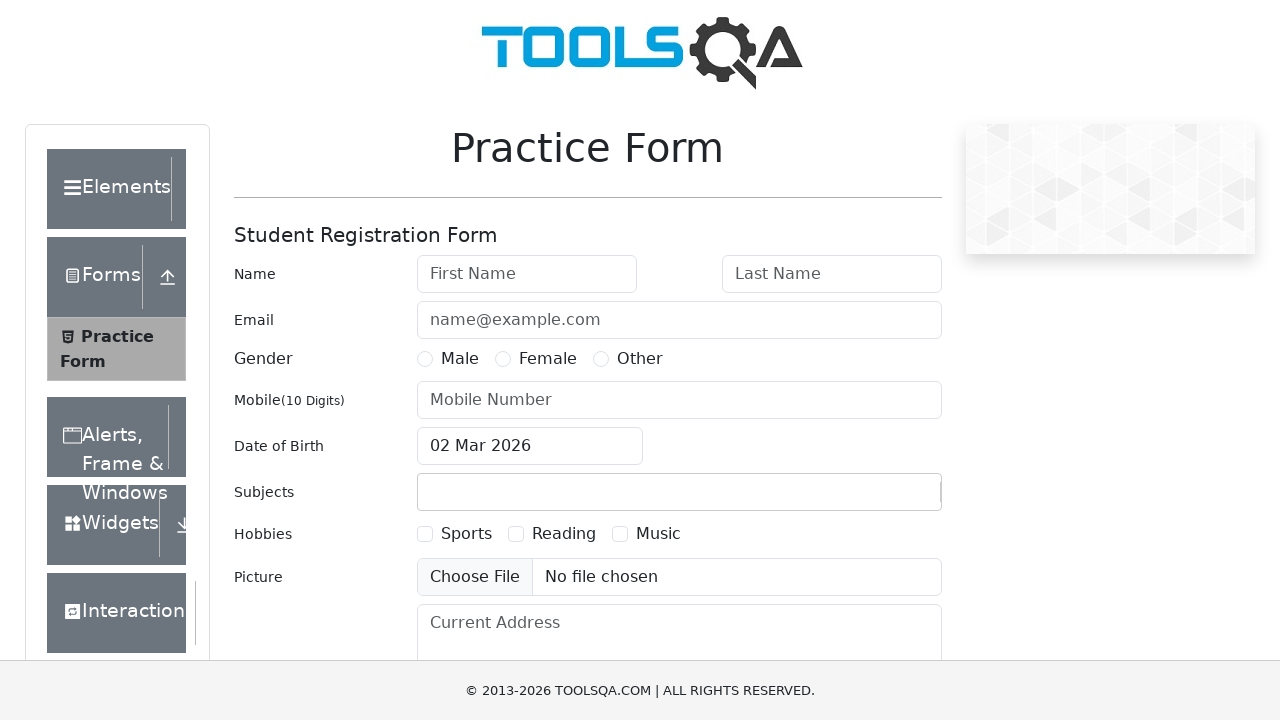

Removed fixed banner element
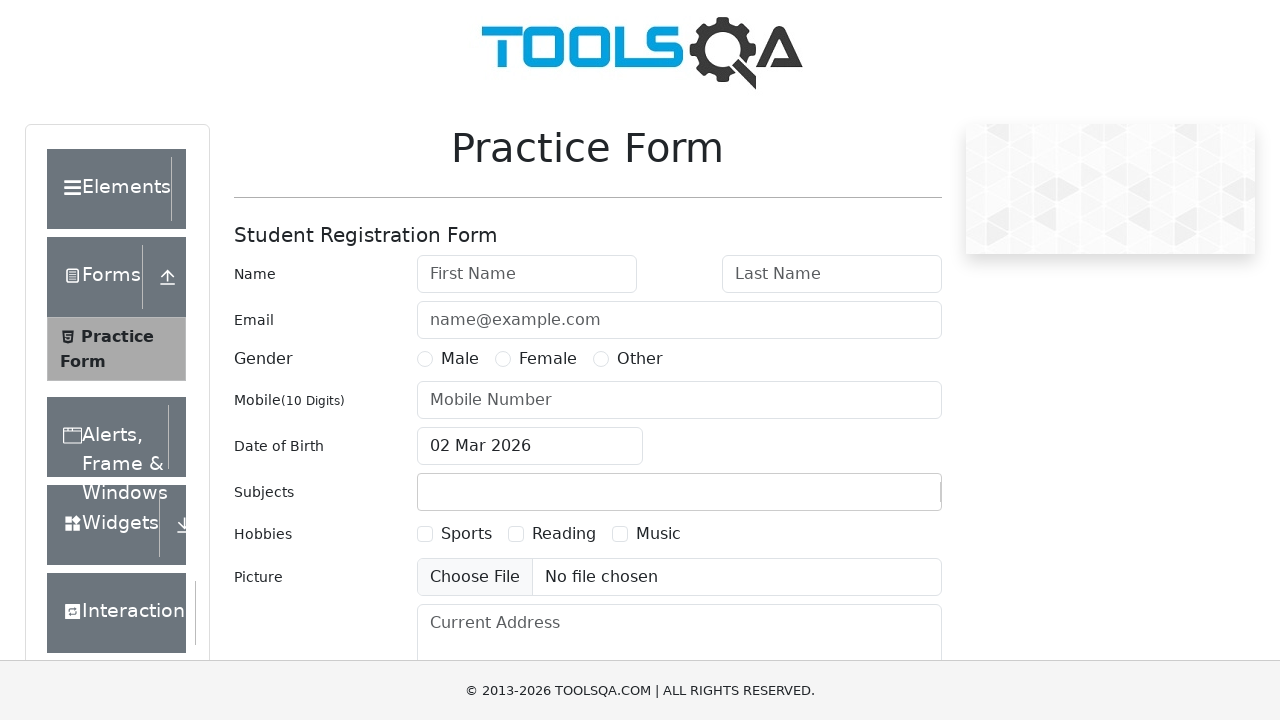

Removed footer element
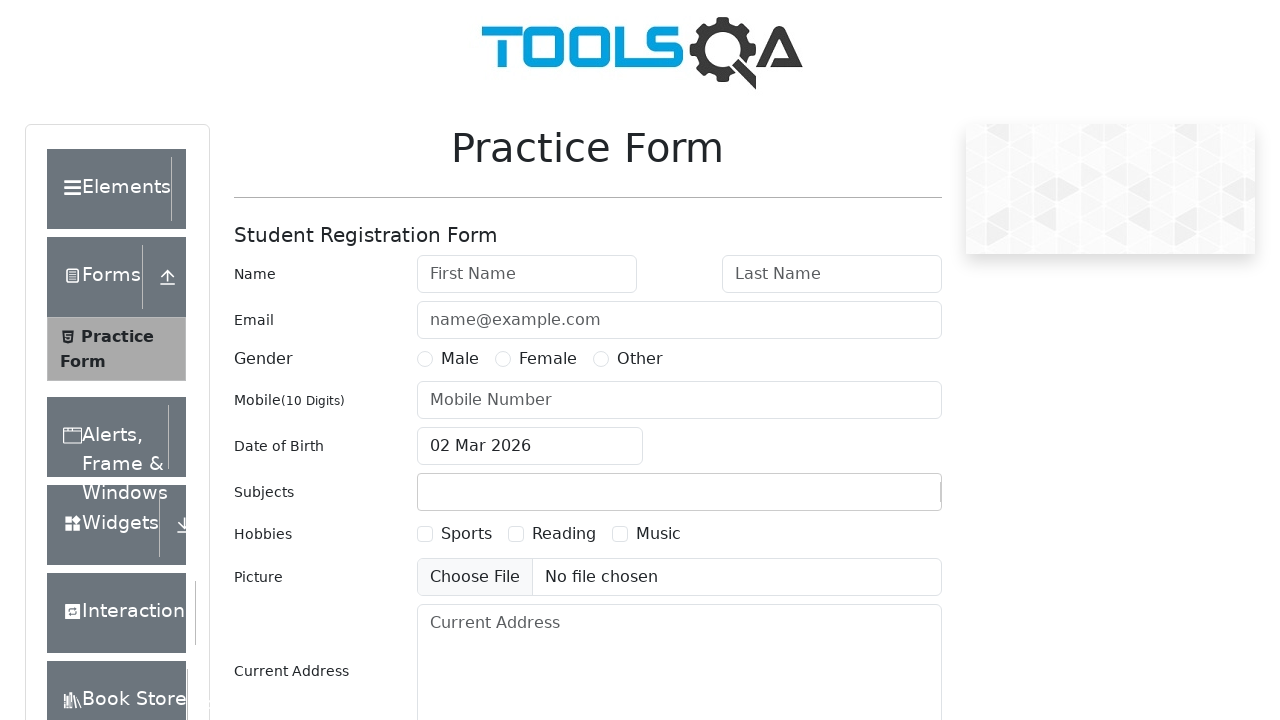

Filled first name field with 'Serje' on #firstName
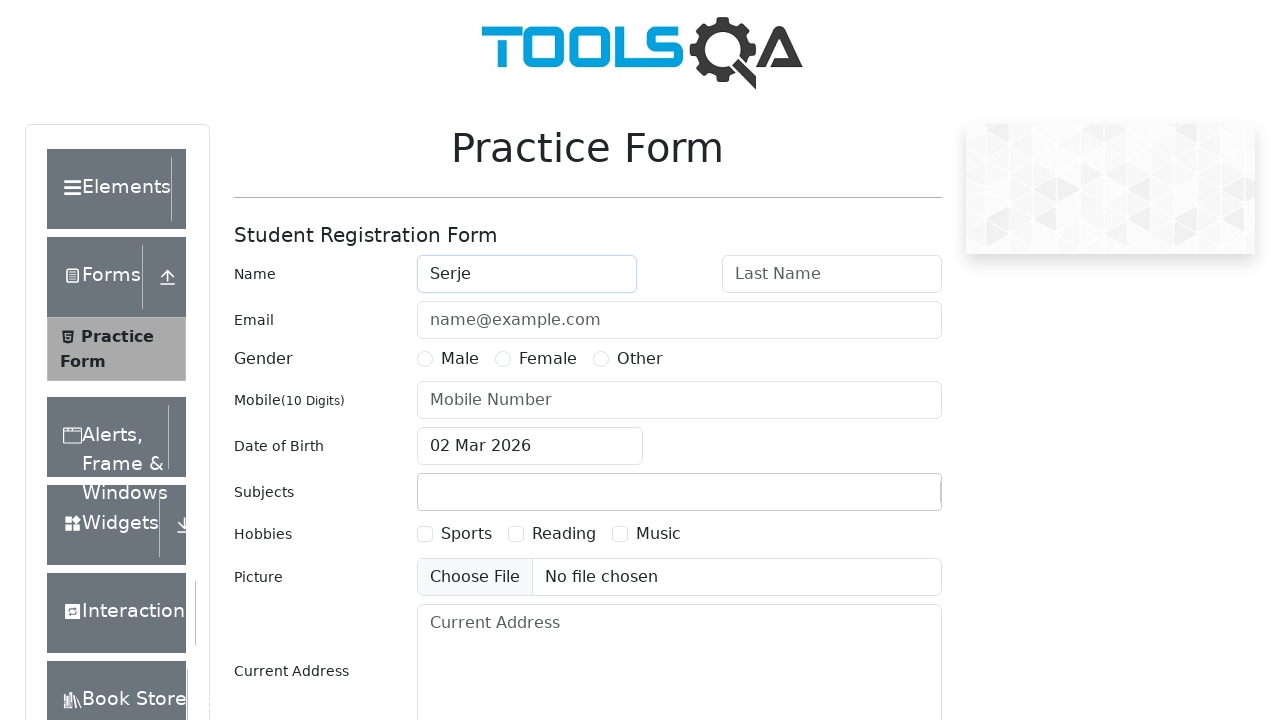

Filled last name field with 'Moroz' on #lastName
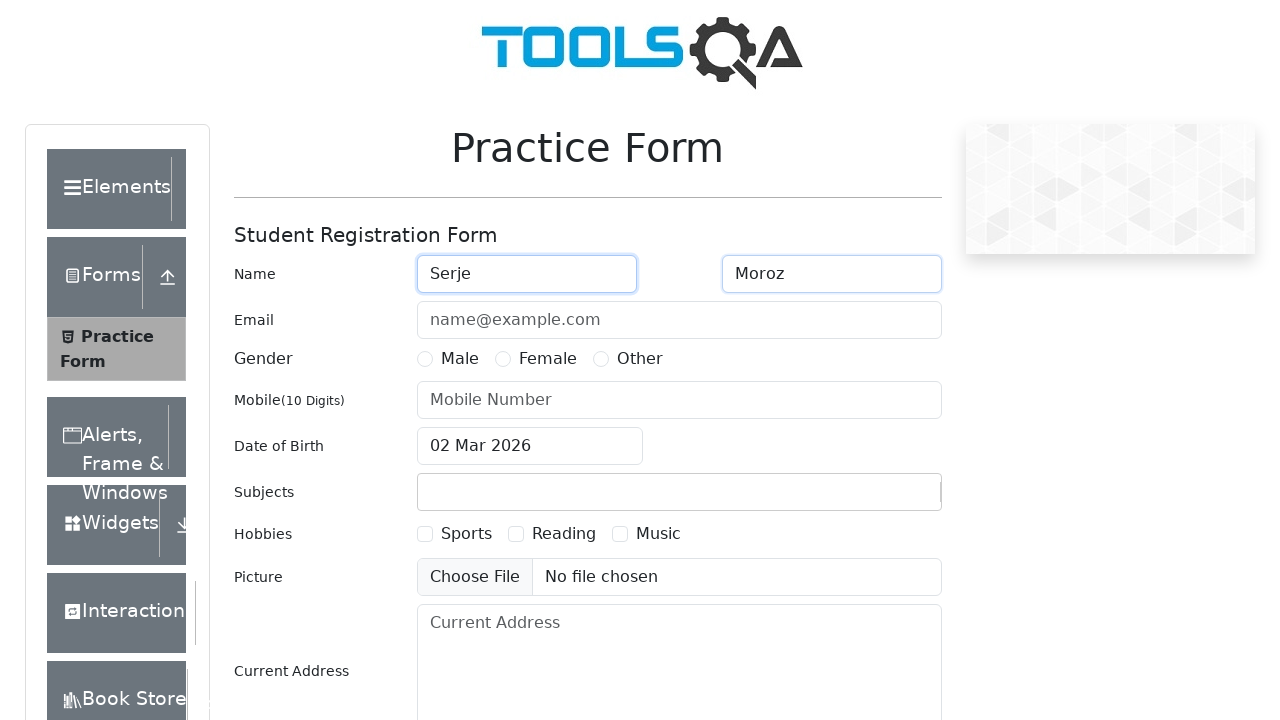

Filled email field with 'SerjeMoroz@gmail.com' on #userEmail
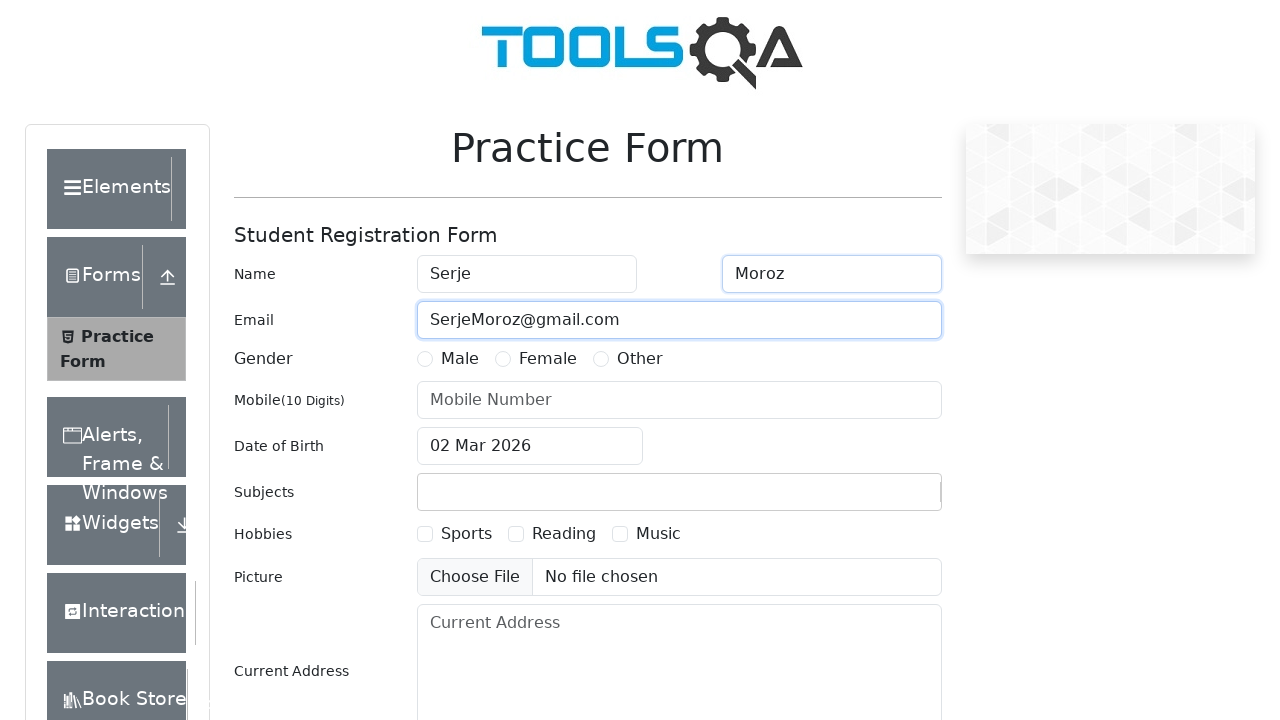

Selected Male gender option at (460, 359) on label[for='gender-radio-1']
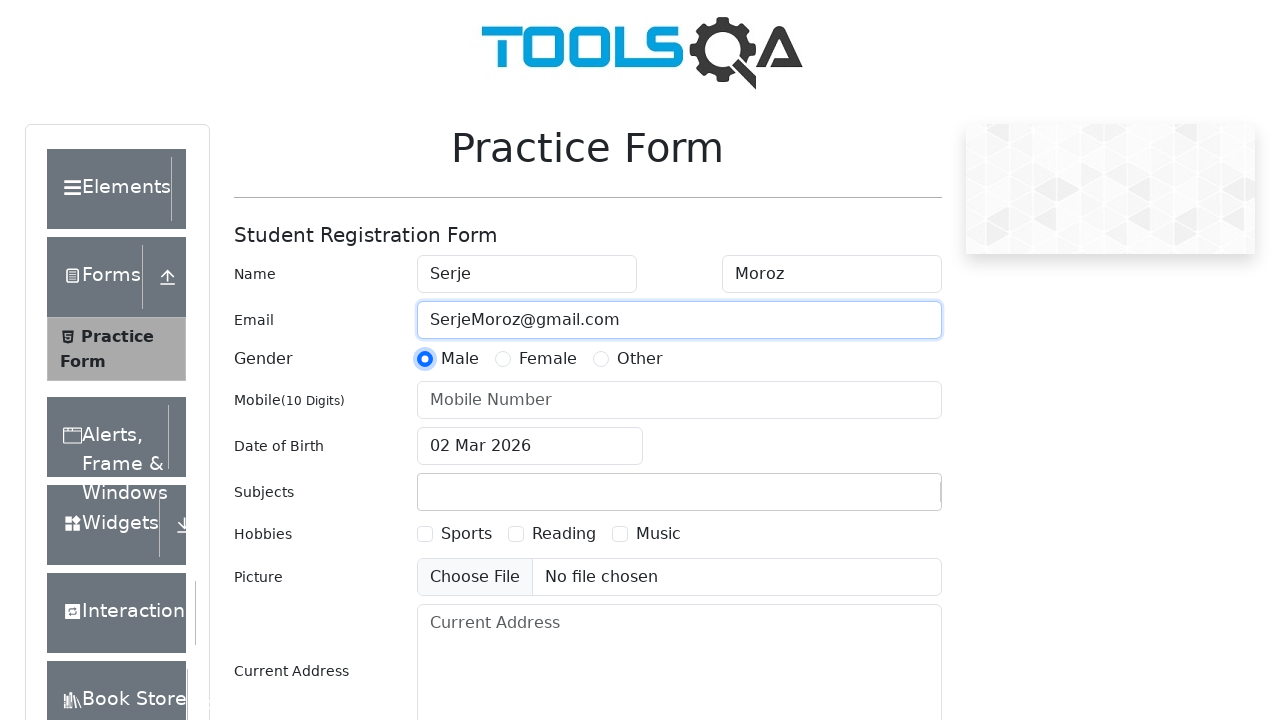

Filled phone number with '0123456789' on #userNumber
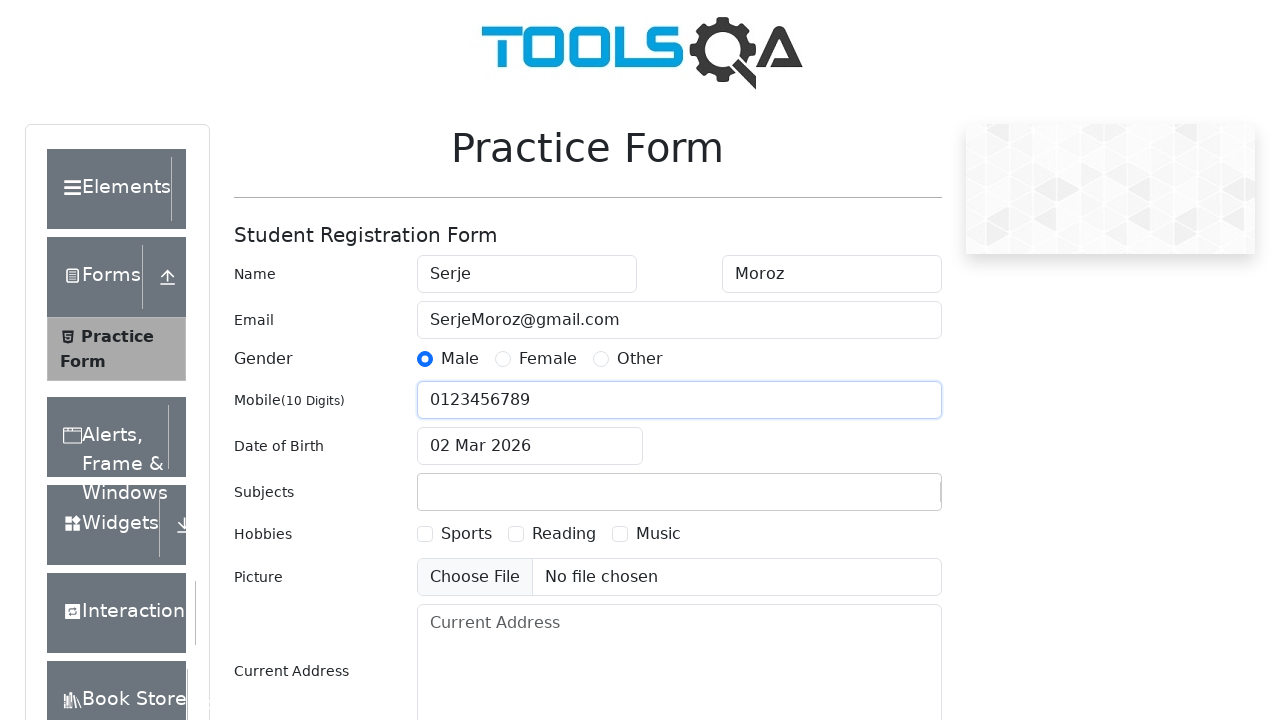

Clicked date of birth input field at (530, 446) on #dateOfBirthInput
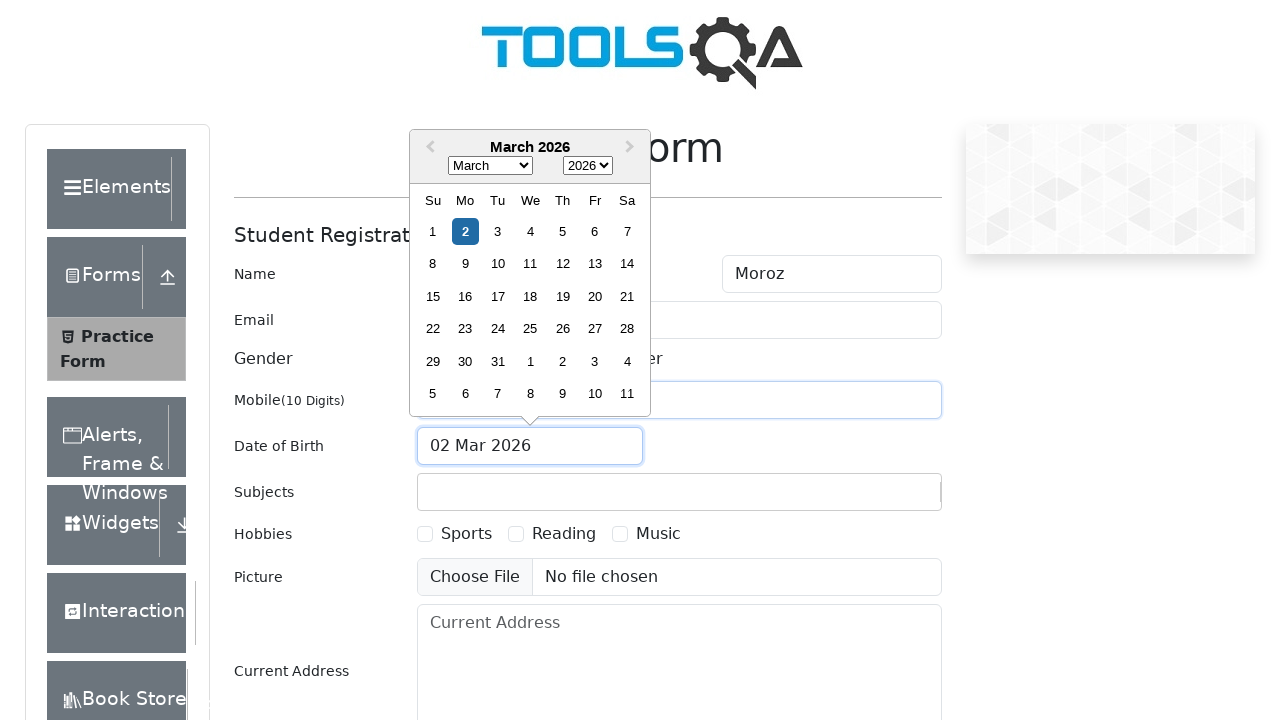

Selected August from month dropdown on .react-datepicker__month-select
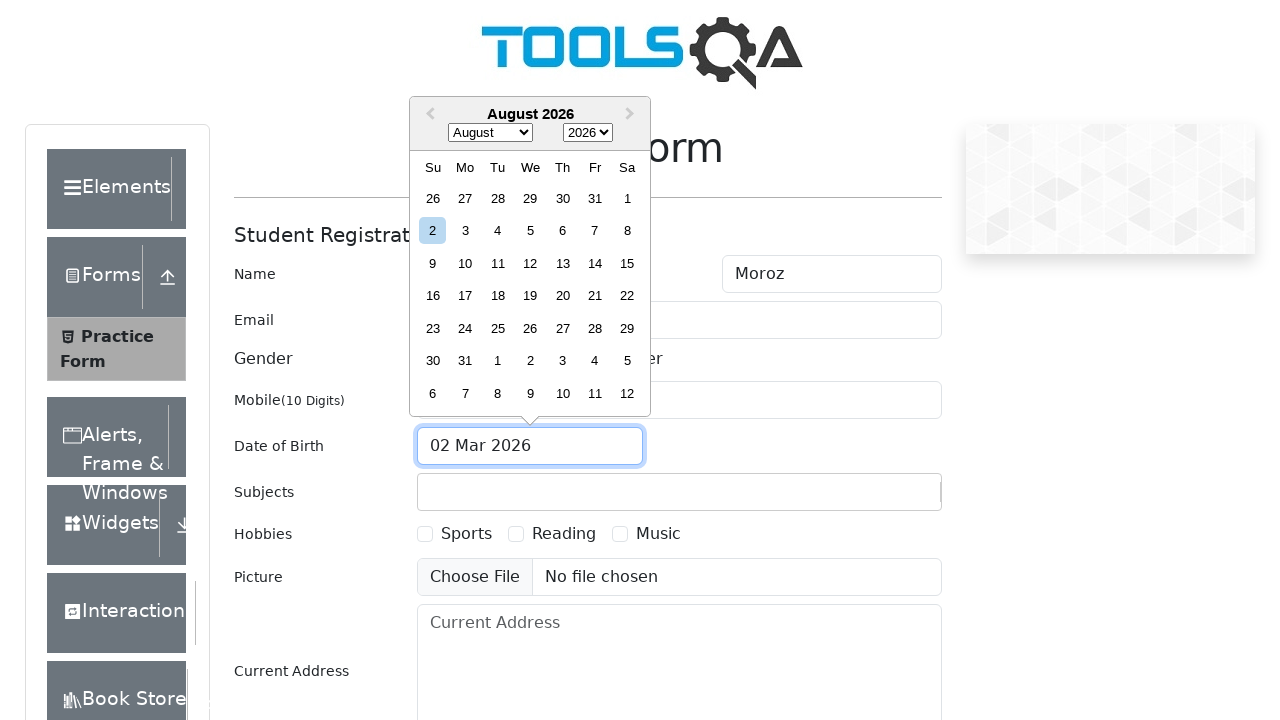

Selected 2000 from year dropdown on .react-datepicker__year-select
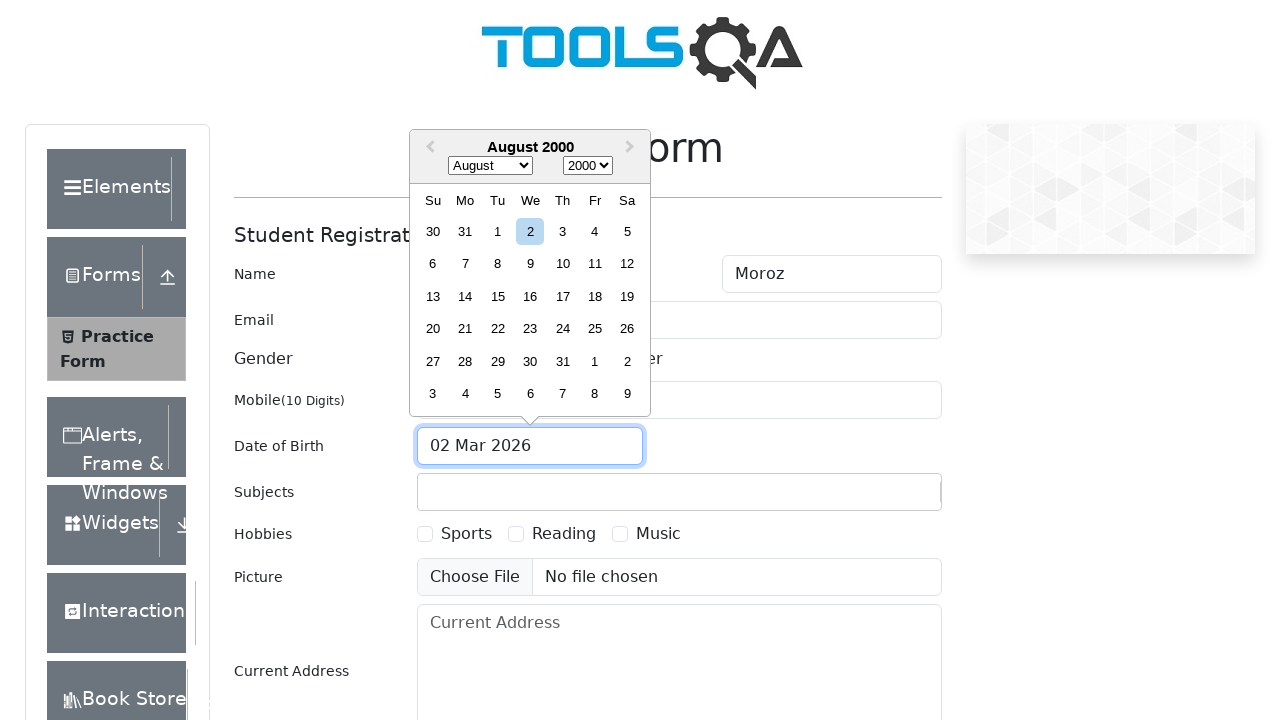

Selected 16th day from date picker at (530, 296) on .react-datepicker__day--016:not(.react-datepicker__day--outside-month)
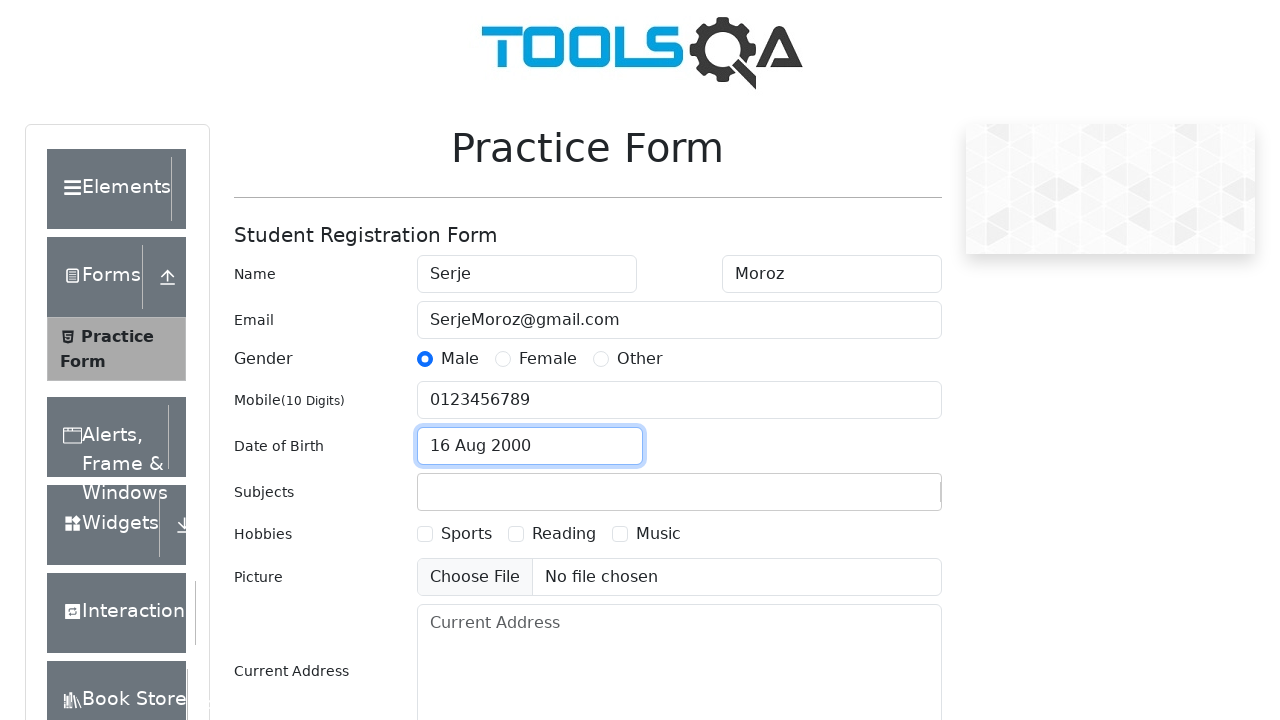

Selected Music hobby checkbox at (658, 534) on label[for='hobbies-checkbox-3']
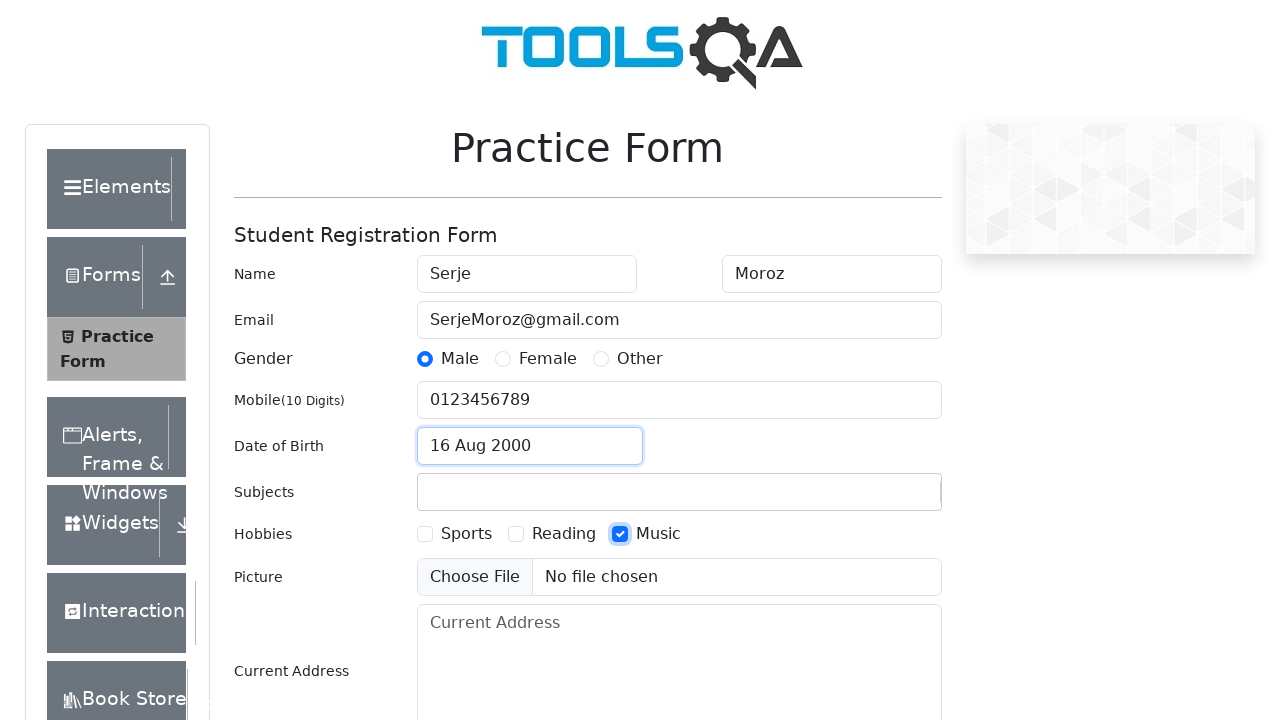

Typed 'English' in subjects input field on #subjectsInput
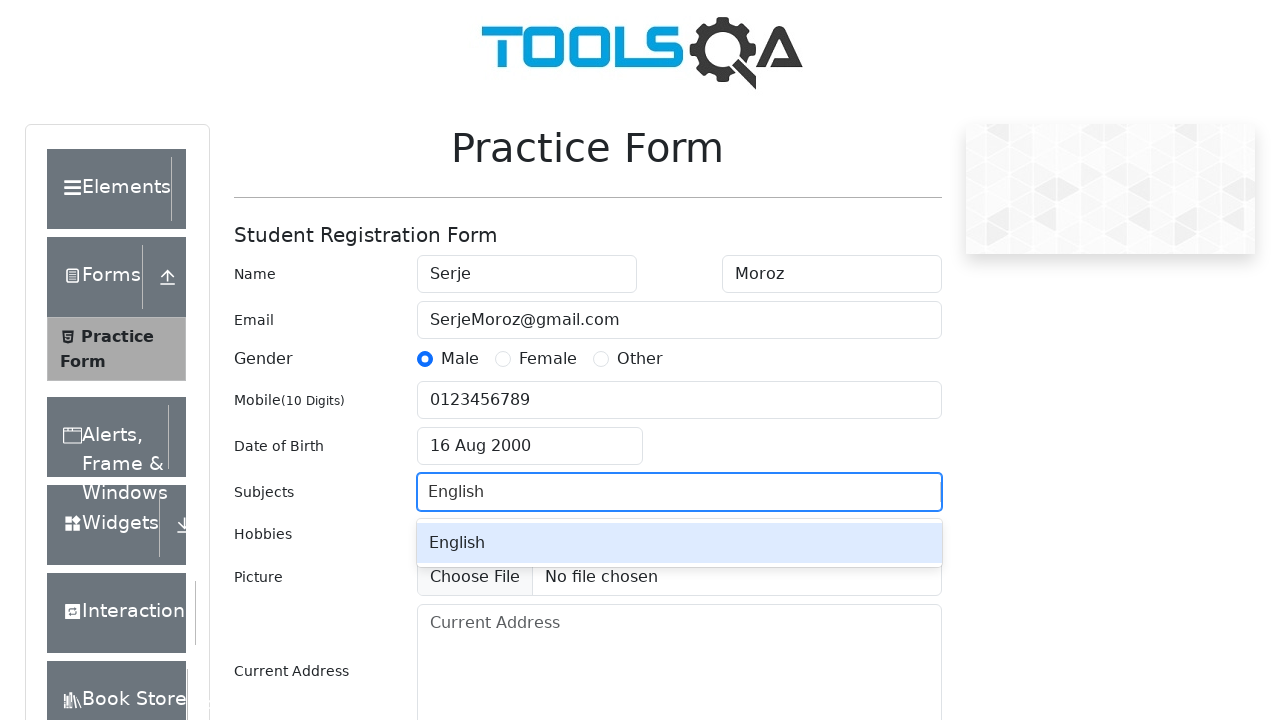

Pressed Enter to add English subject on #subjectsInput
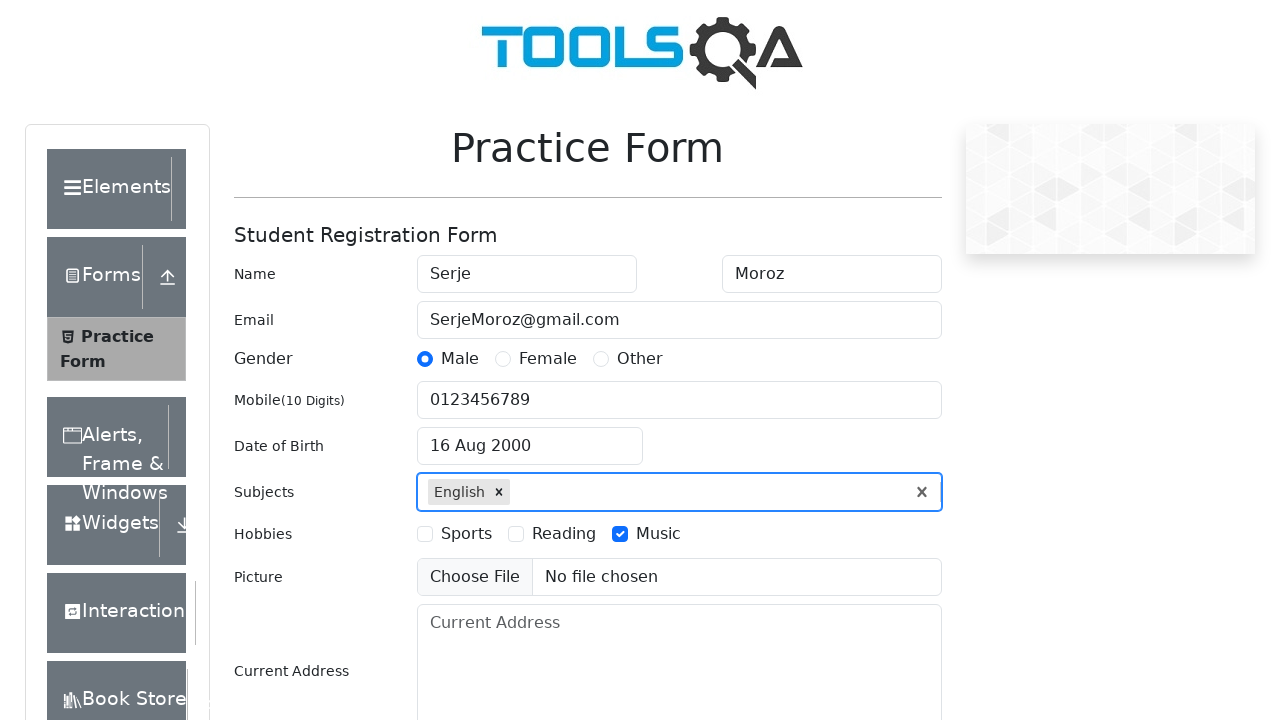

Filled current address field with 'Pushkina Kolotushkina 54' on #currentAddress
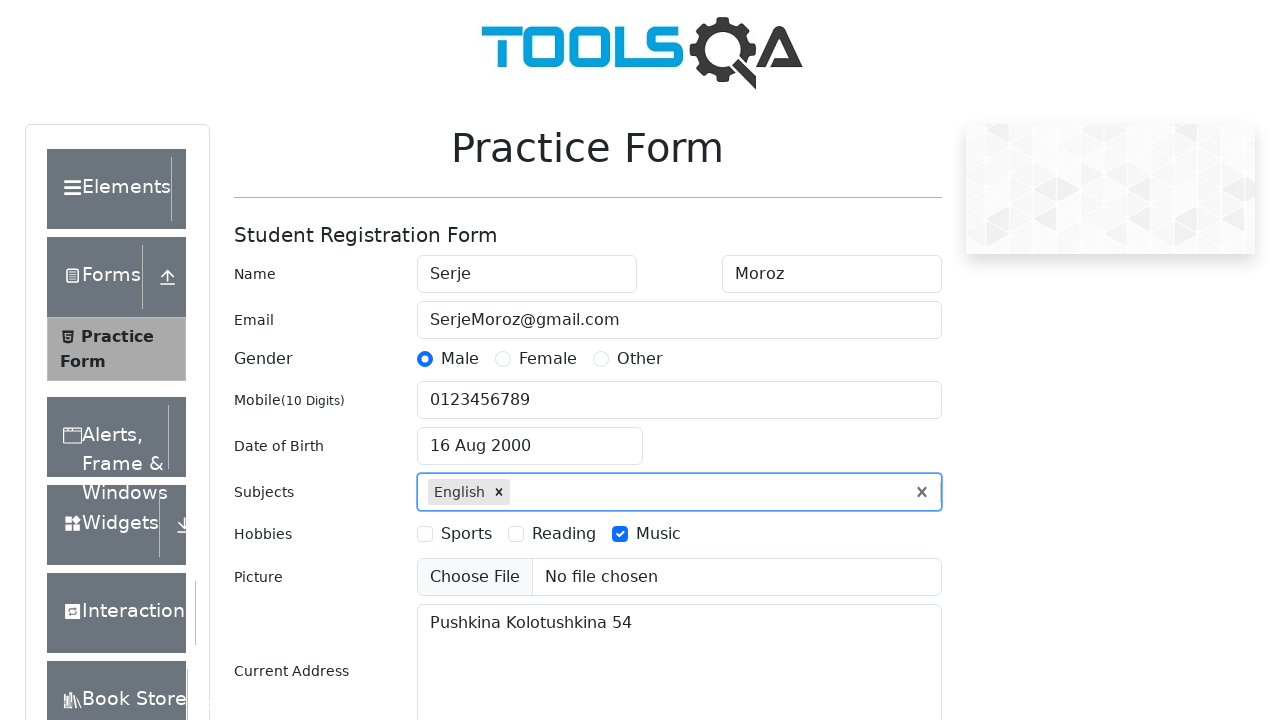

Clicked state dropdown to open options at (527, 437) on #state
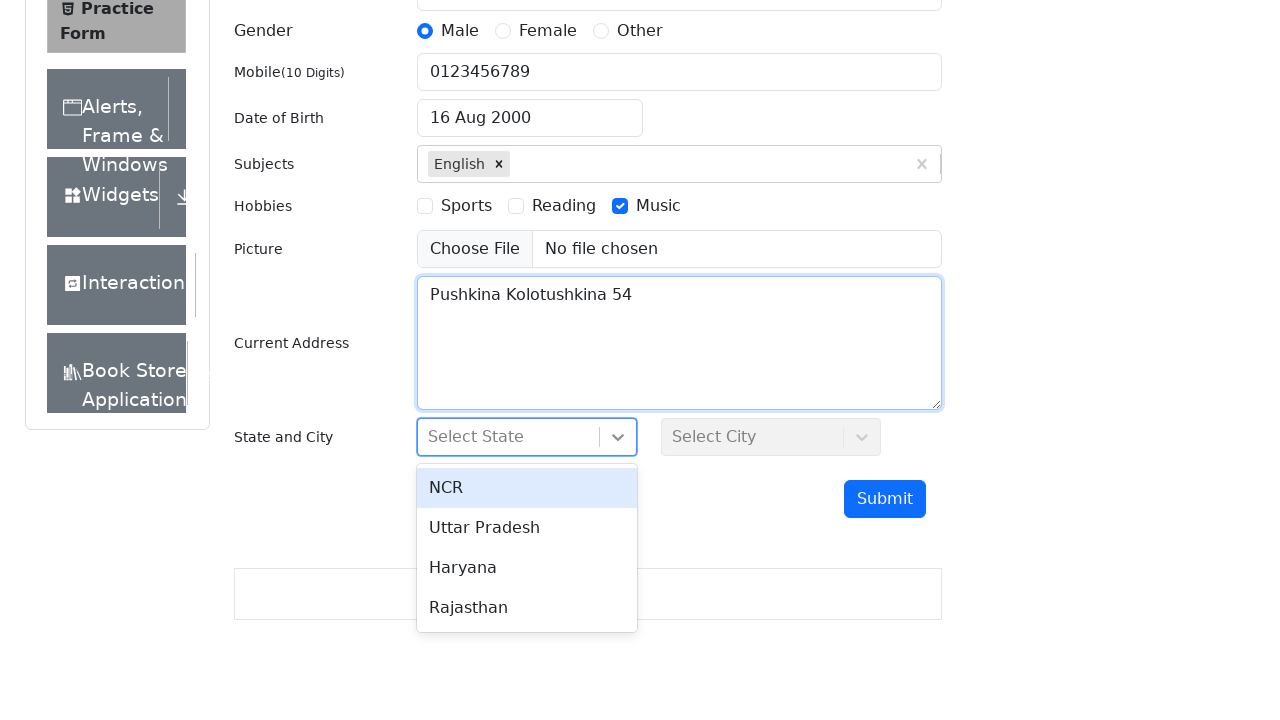

Selected first state option from dropdown at (527, 488) on #react-select-3-option-0
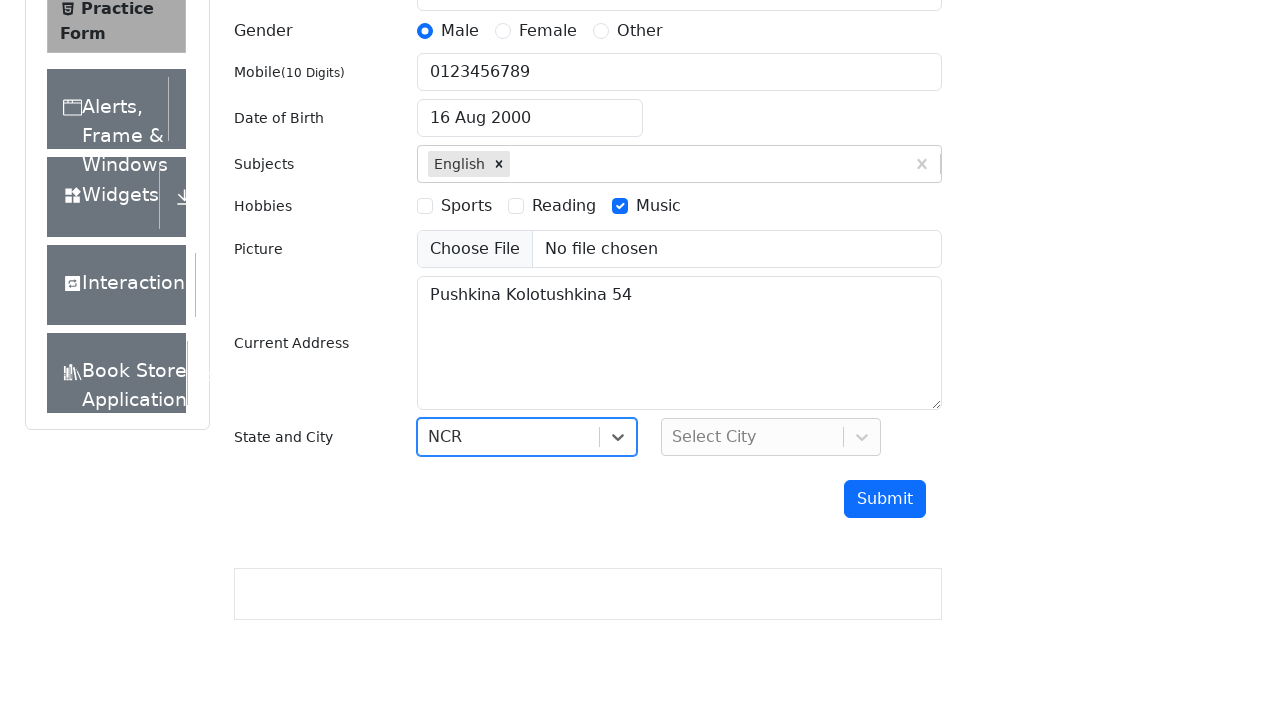

Clicked city dropdown to open options at (771, 437) on #city
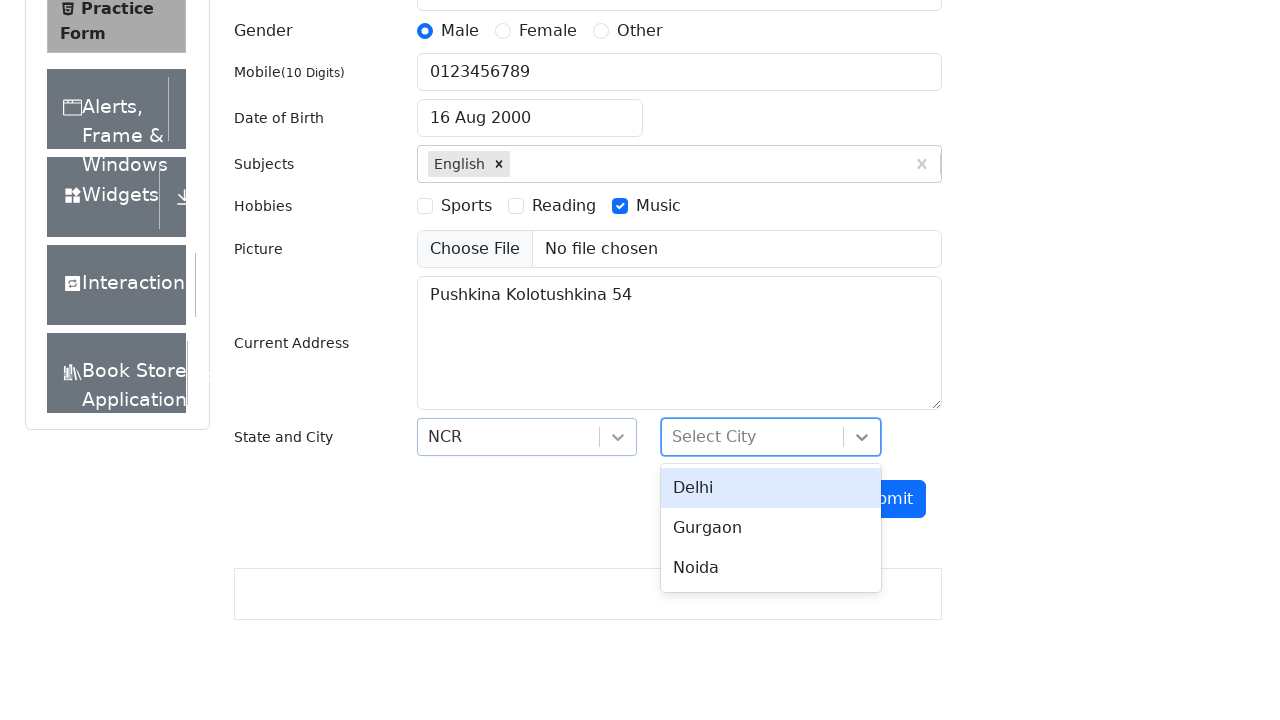

Selected second city option from dropdown at (771, 528) on #react-select-4-option-1
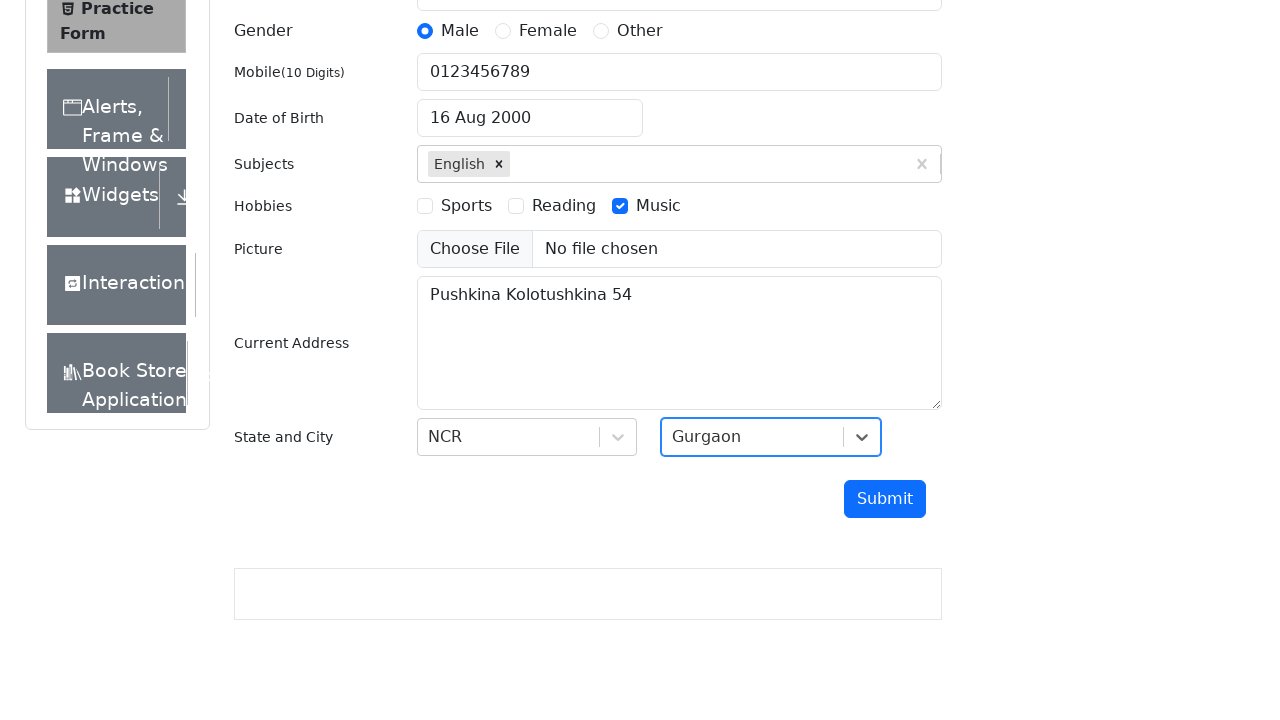

Clicked submit button to submit registration form at (885, 499) on #submit
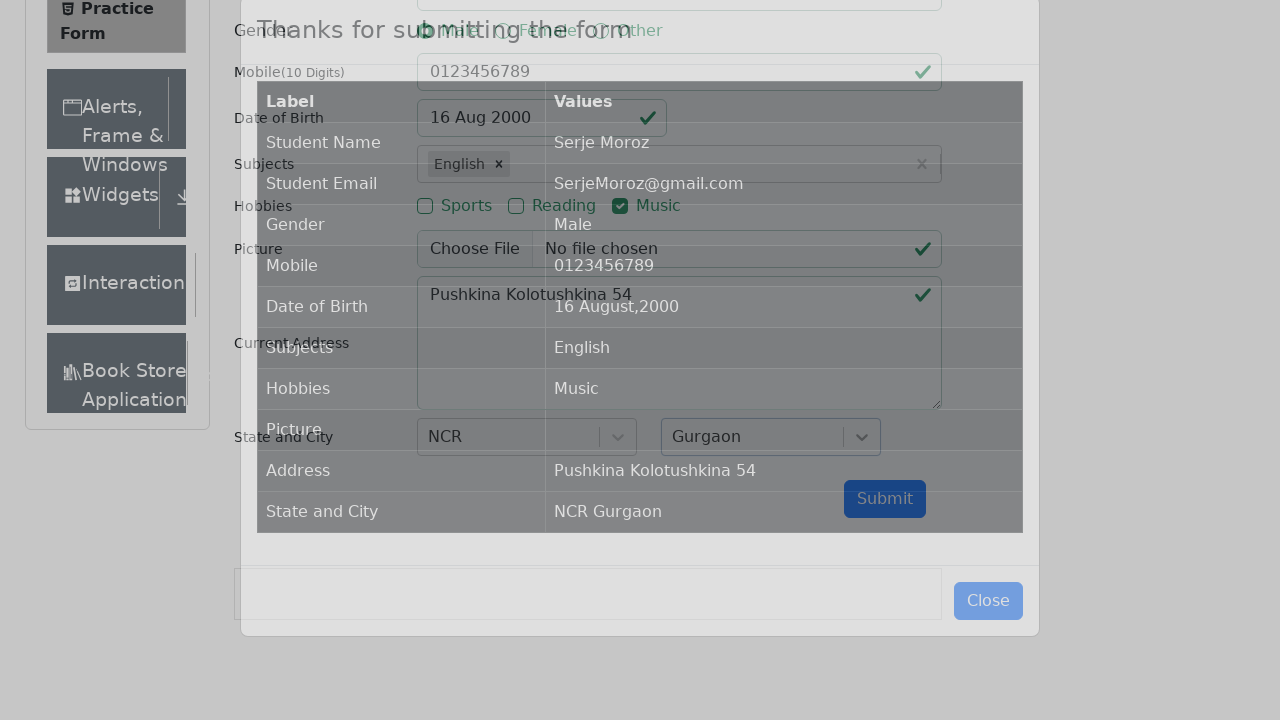

Waited for modal content to become visible
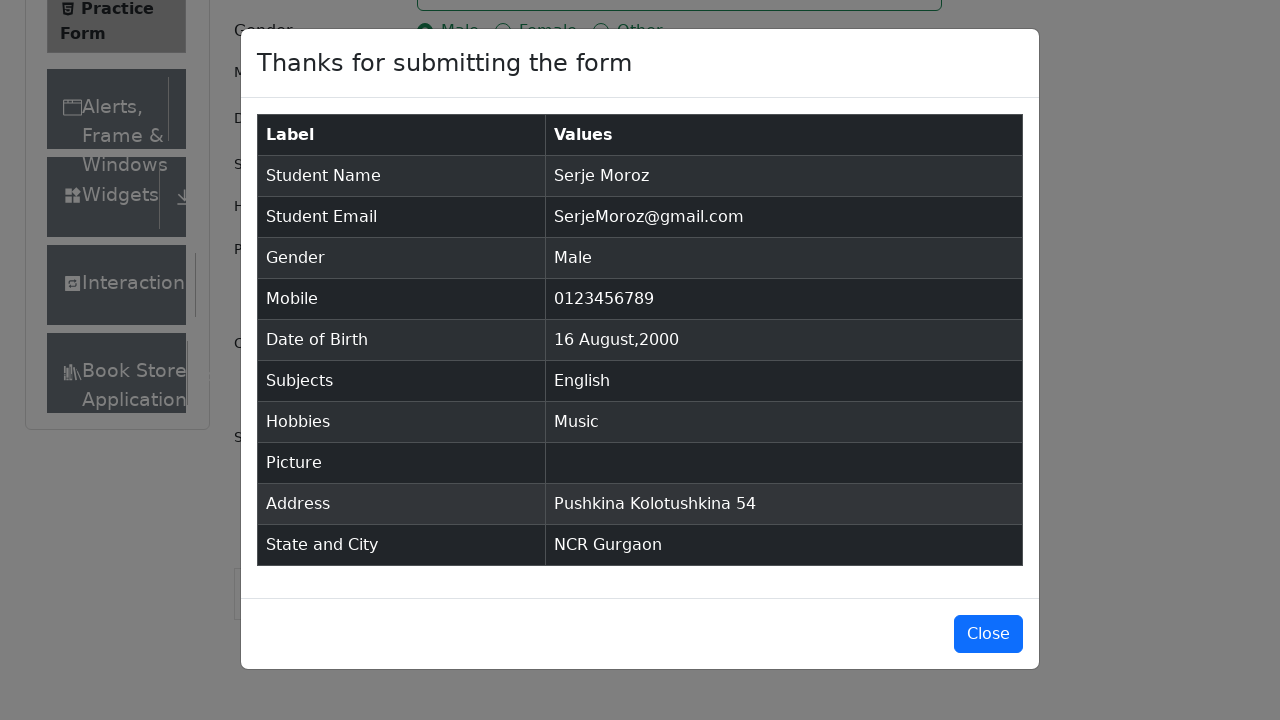

Waited for modal title to appear
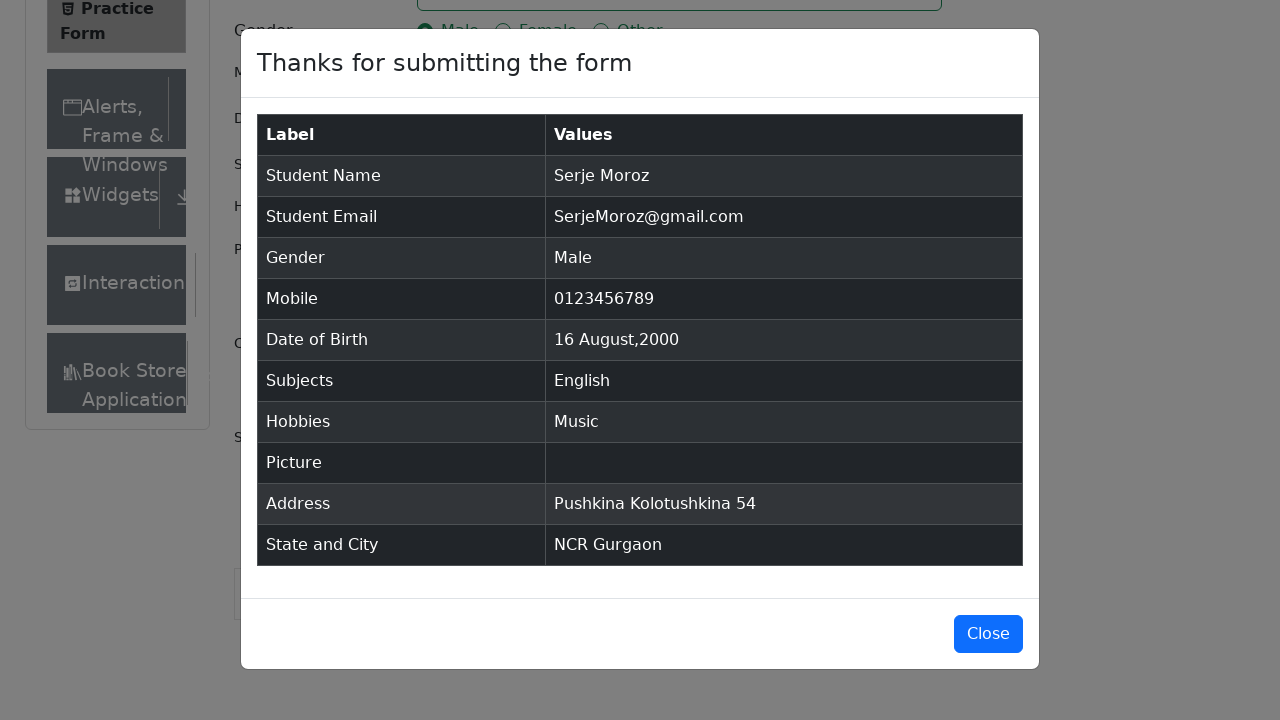

Clicked close button to dismiss confirmation modal at (988, 634) on #closeLargeModal
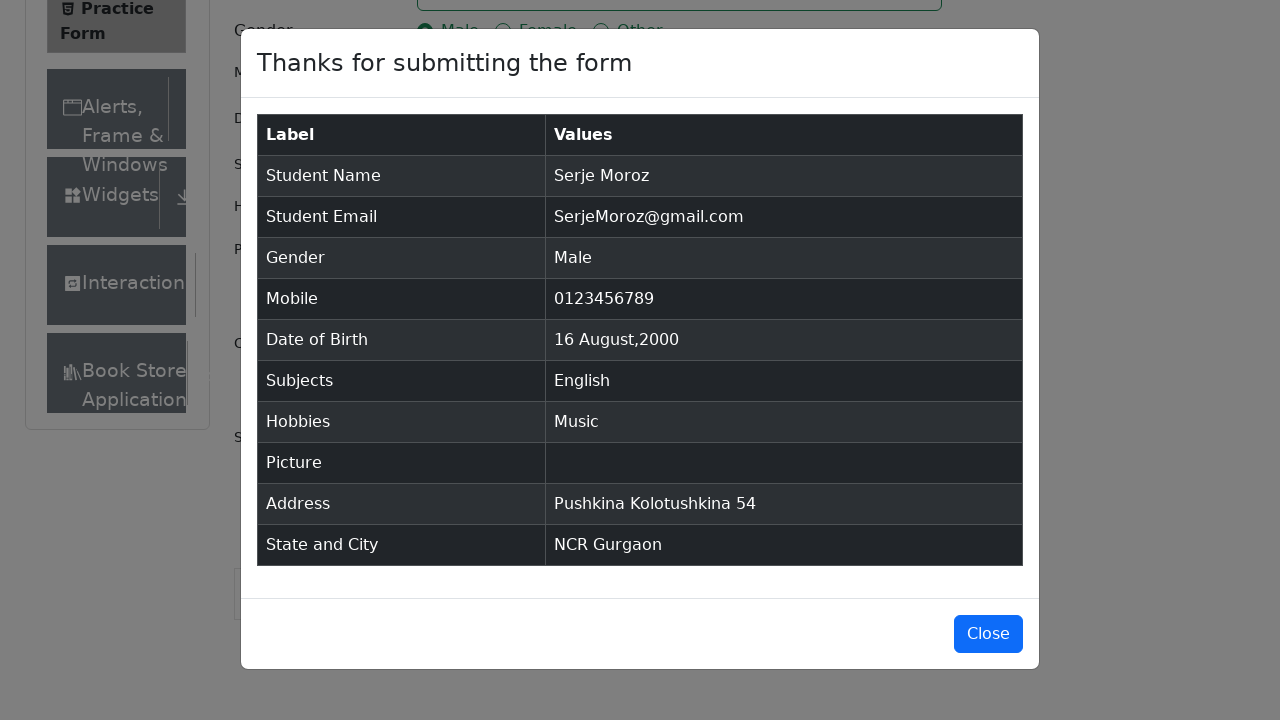

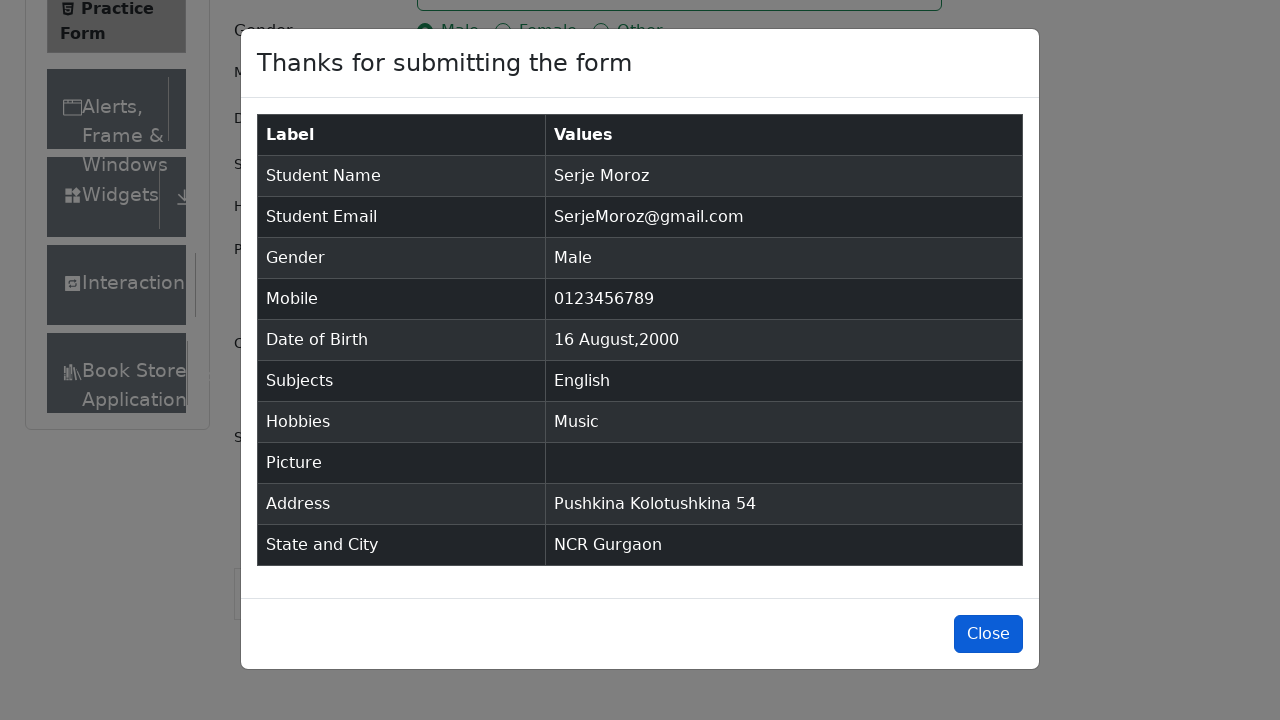